Tests text input form by filling a text field and submitting the form

Starting URL: https://www.selenium.dev/selenium/web/web-form.html

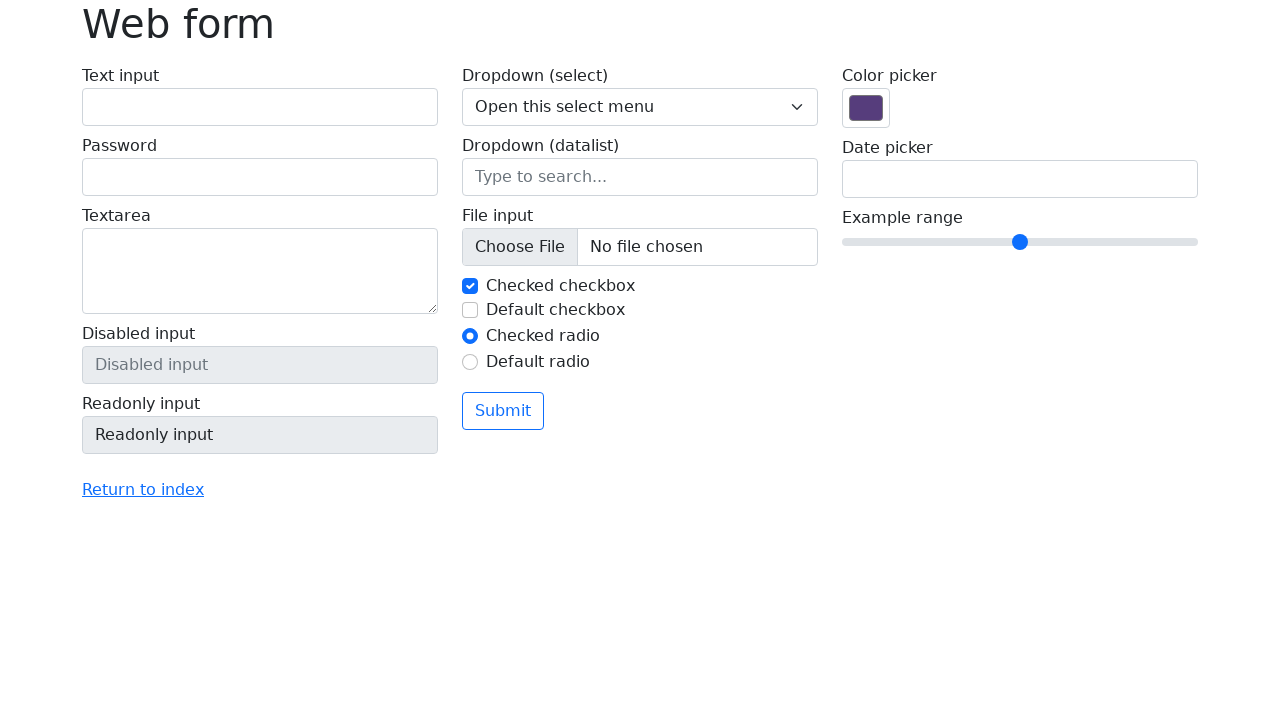

Clicked text input field with ID 'my-text-id' at (260, 107) on #my-text-id
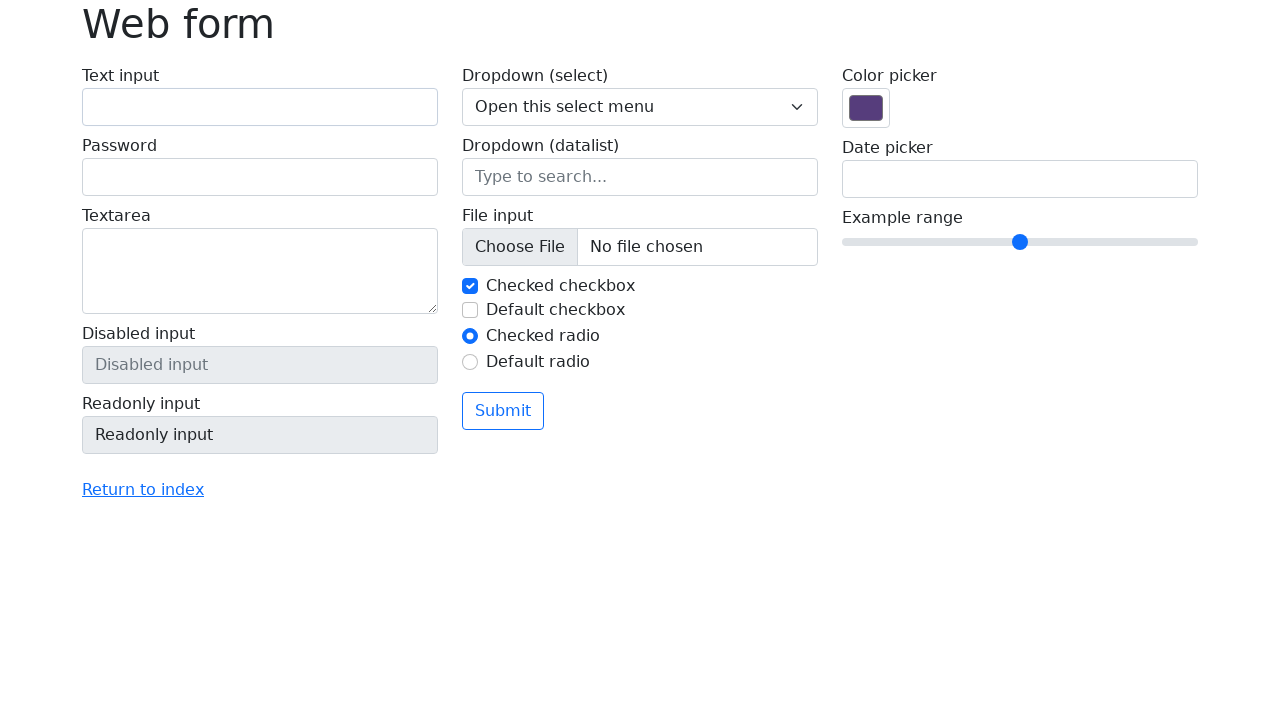

Filled text input field with 'Selenium' on #my-text-id
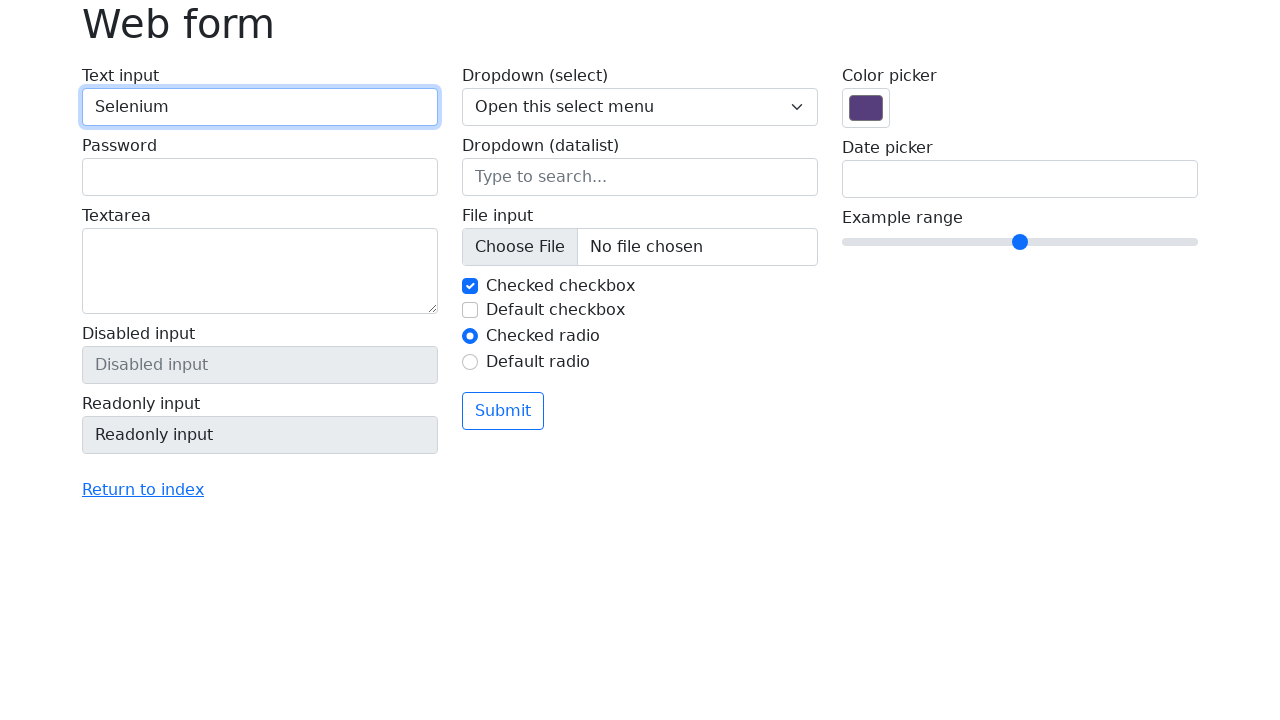

Clicked submit button to submit the form at (503, 411) on button[type='submit']
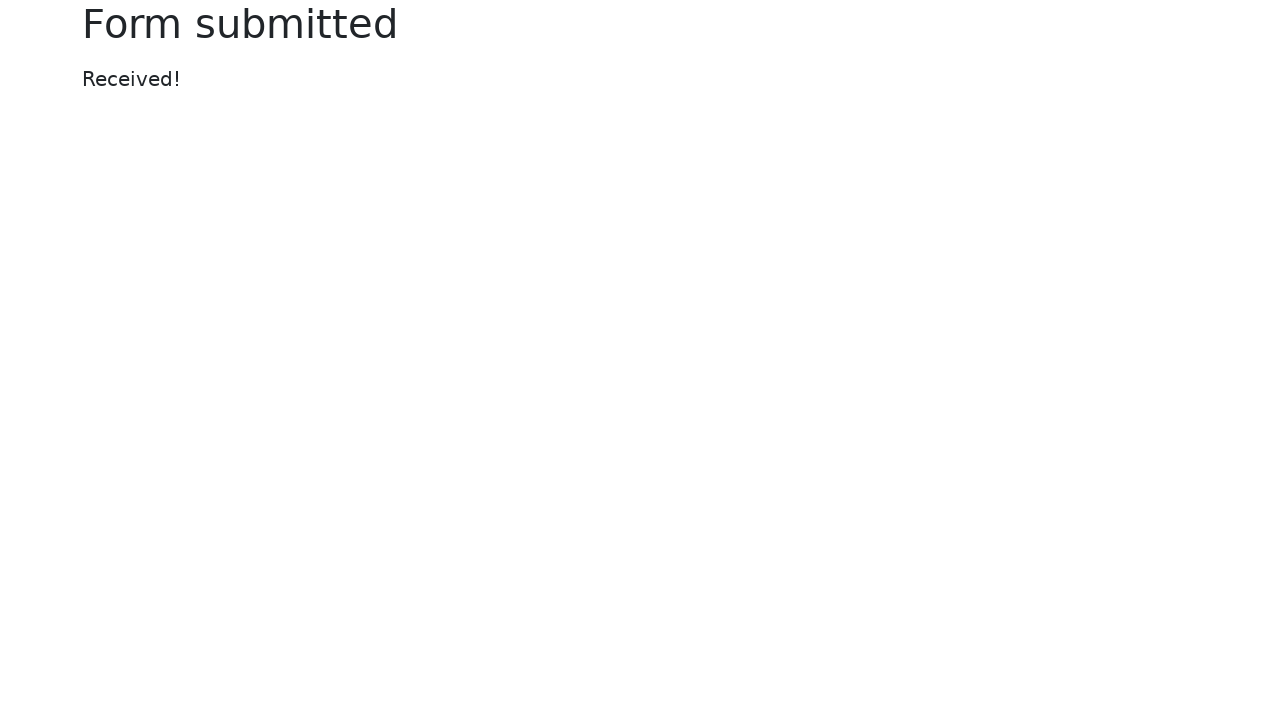

Success message appeared on the page
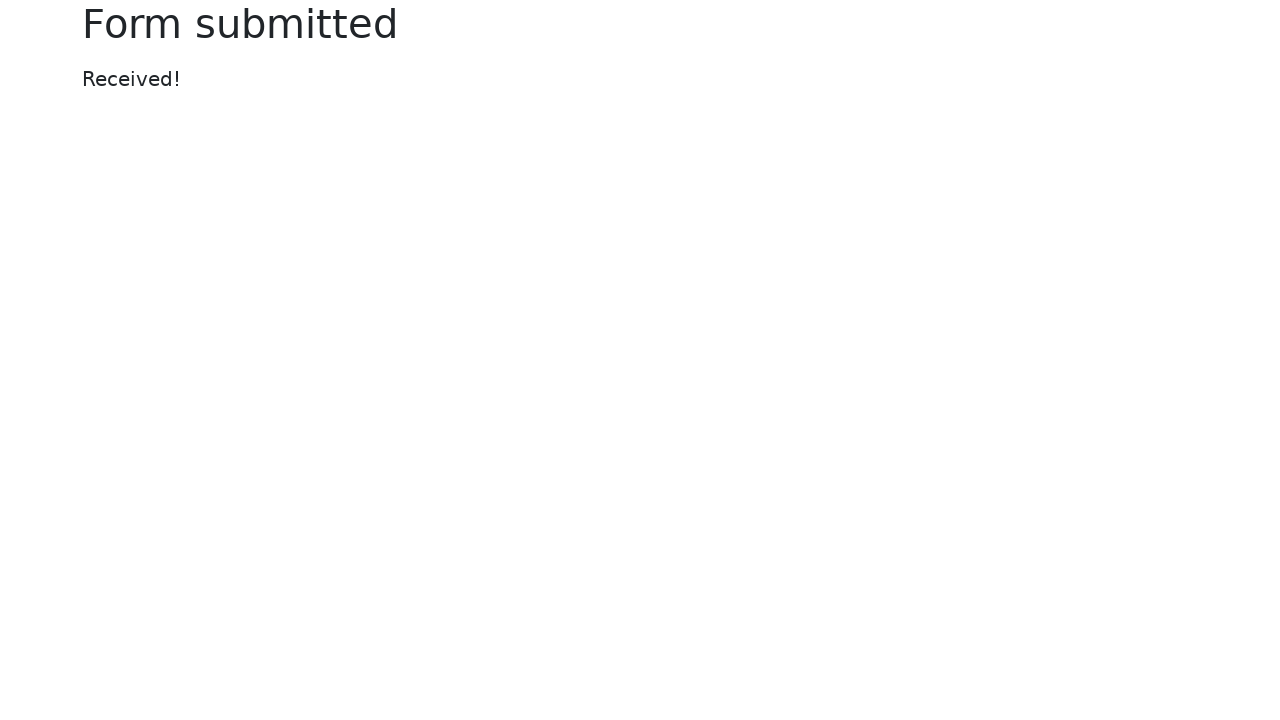

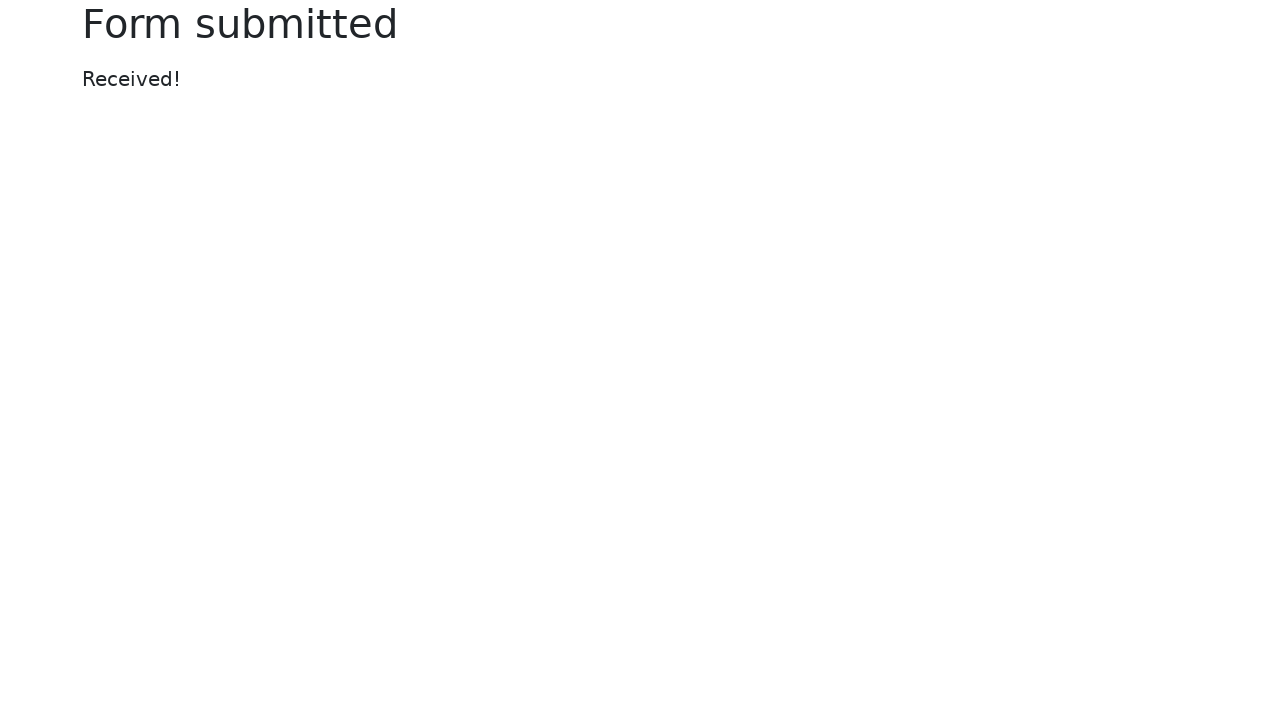